Tests handling of child windows by clicking a link that opens a new page, extracting text from the new page, and using it to fill a form field

Starting URL: https://rahulshettyacademy.com/loginpagePractise/

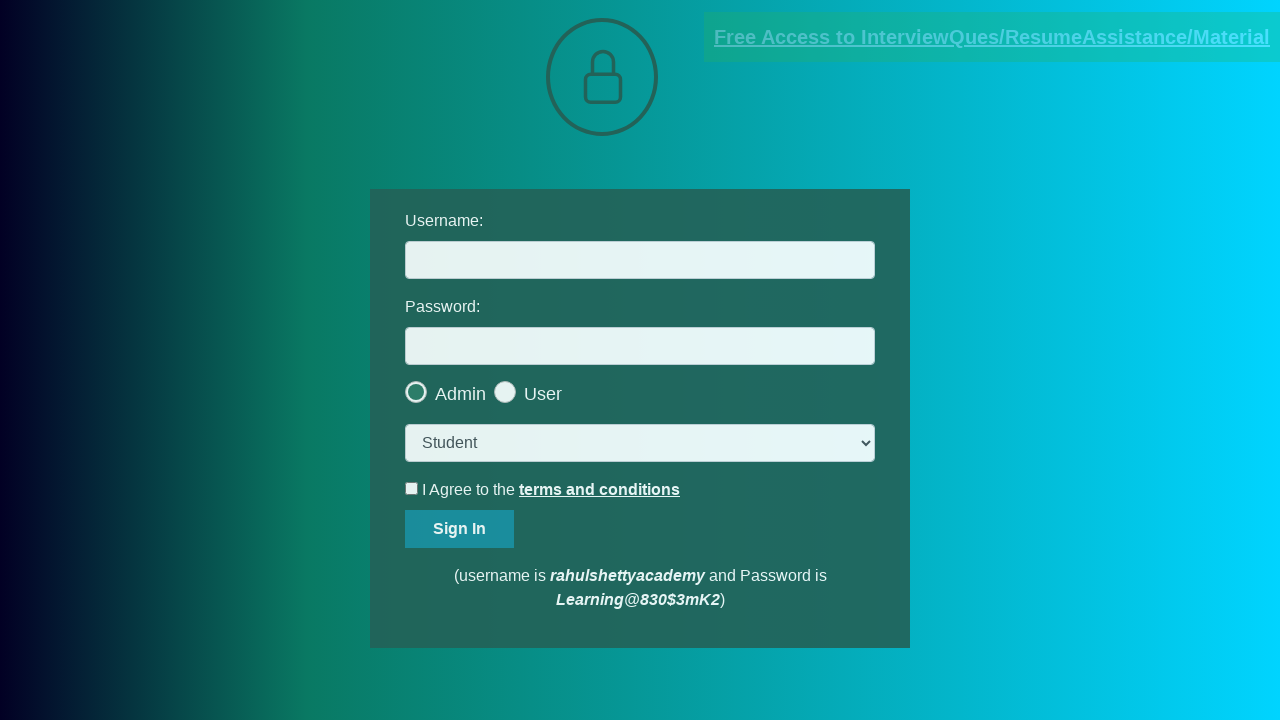

Located document link with href containing 'documents-request'
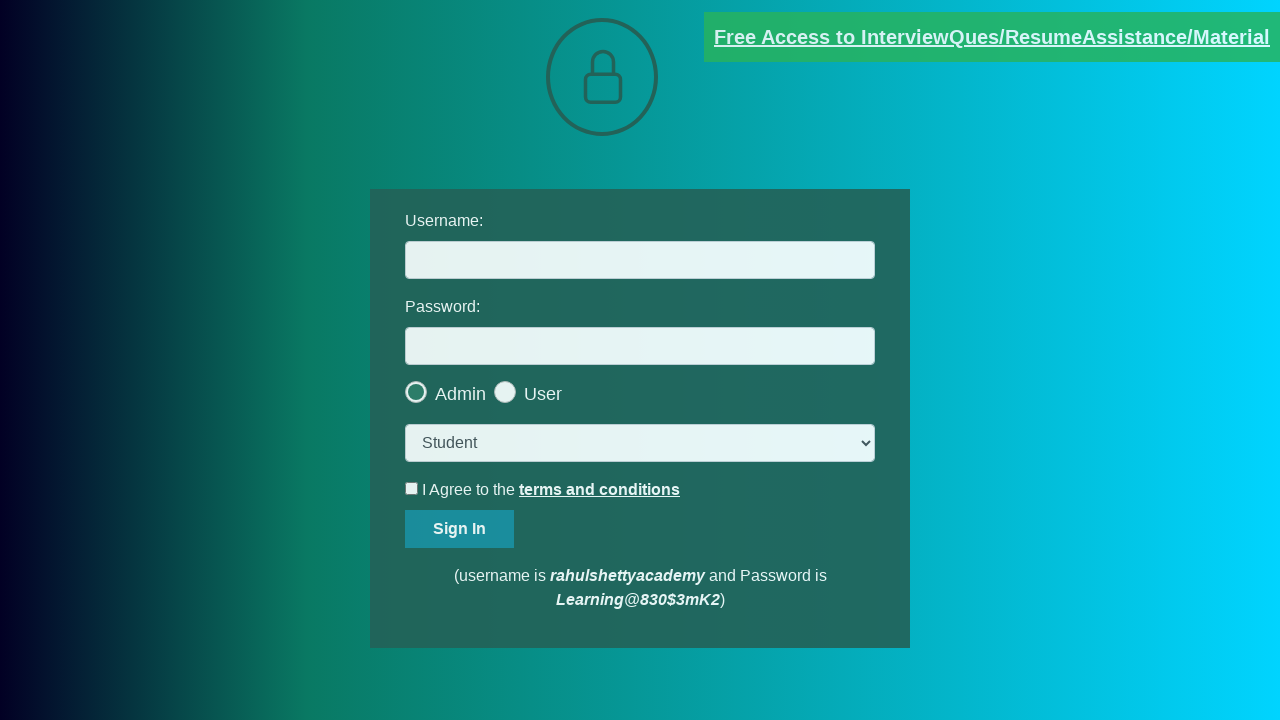

Clicked document link and new page opened at (992, 37) on [href*='documents-request']
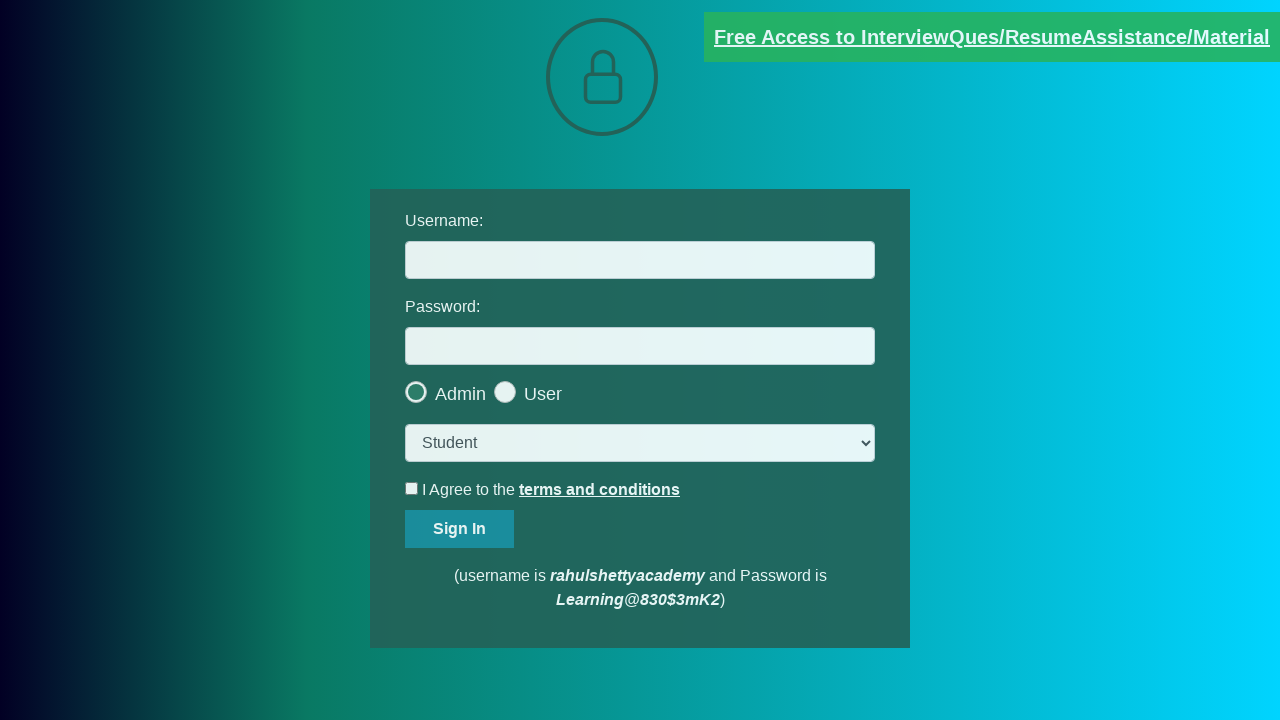

Captured new page object from child window
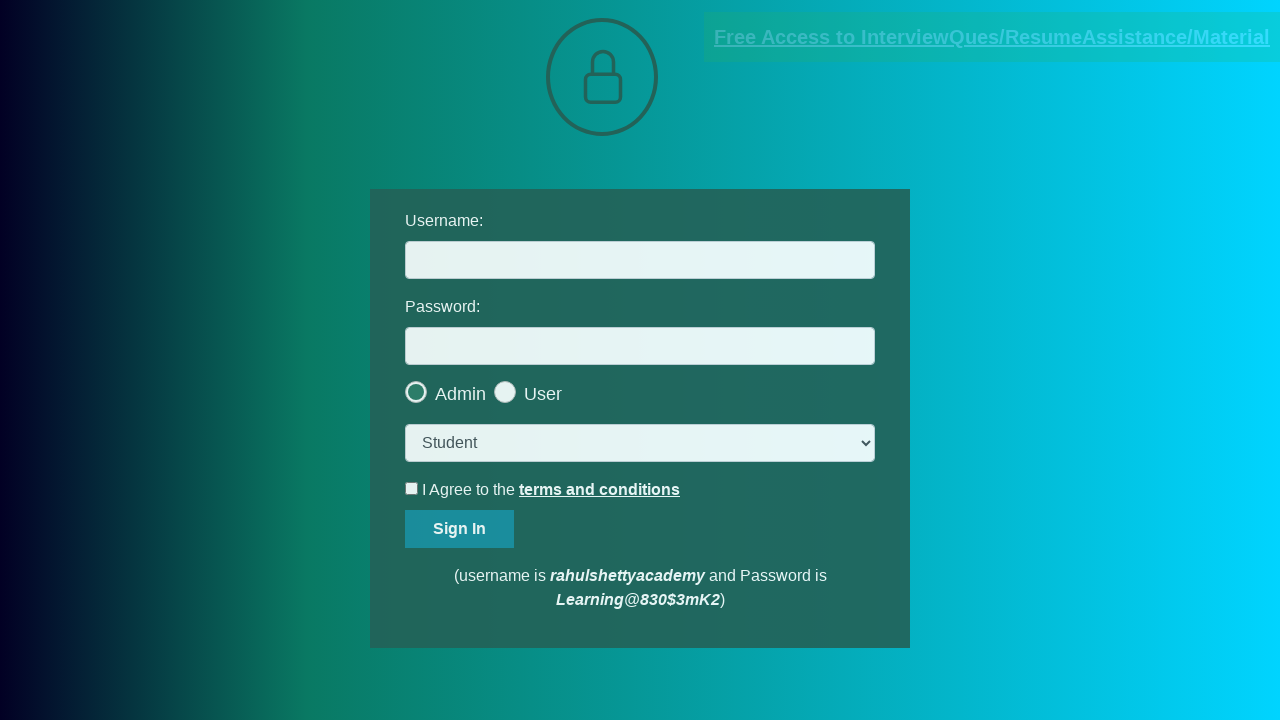

Extracted text content from red element in new page
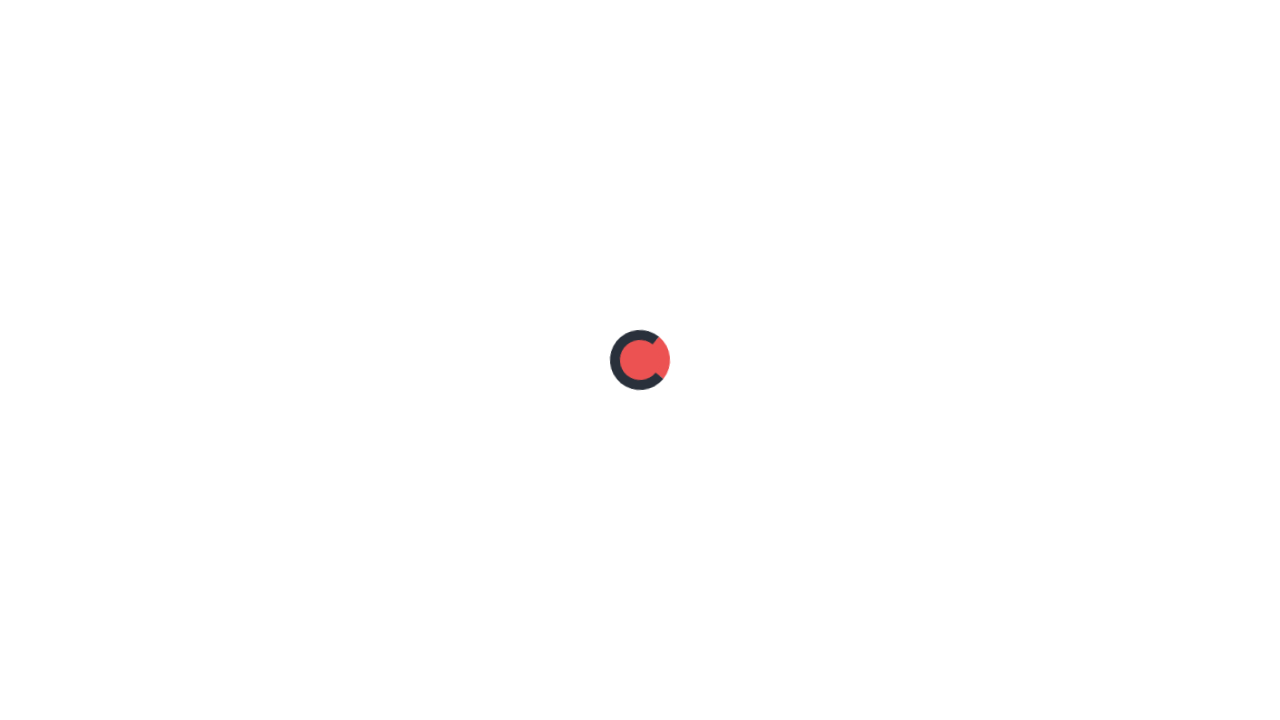

Split extracted text by '@' symbol on #username
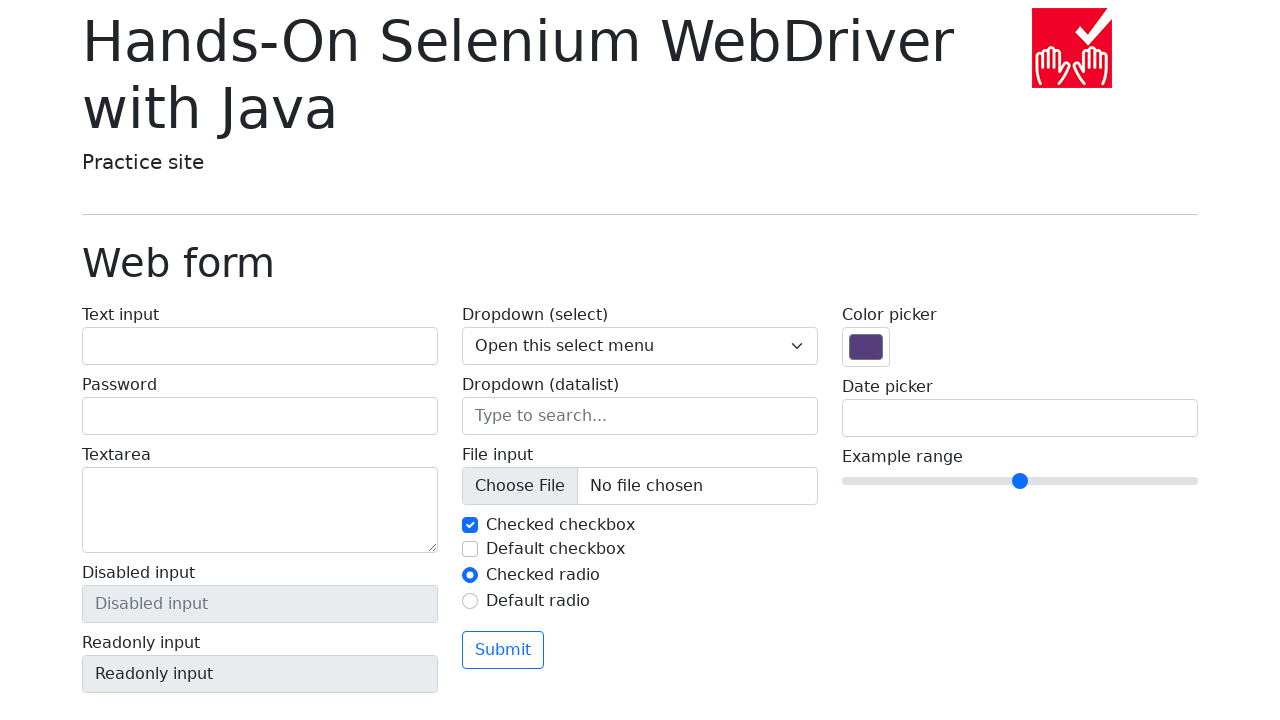

Extracted domain from text after '@' symbol
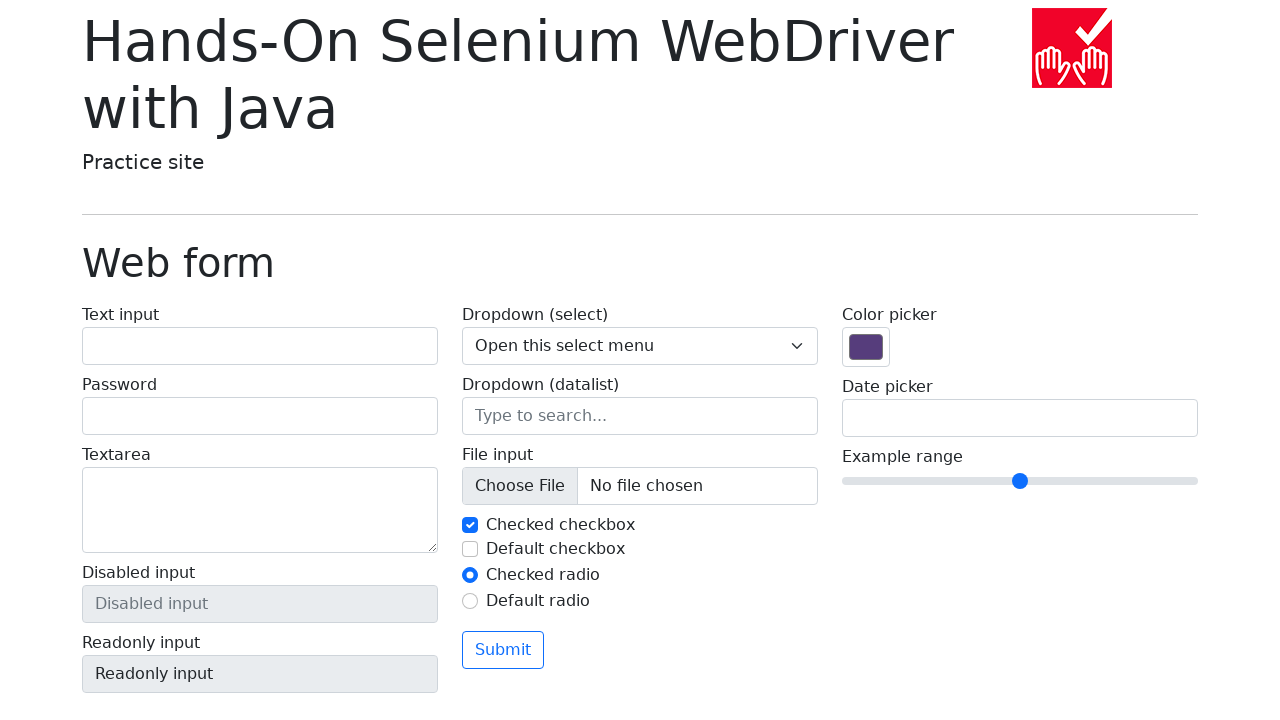

Filled username field with extracted domain: rahulshettyacademy.com
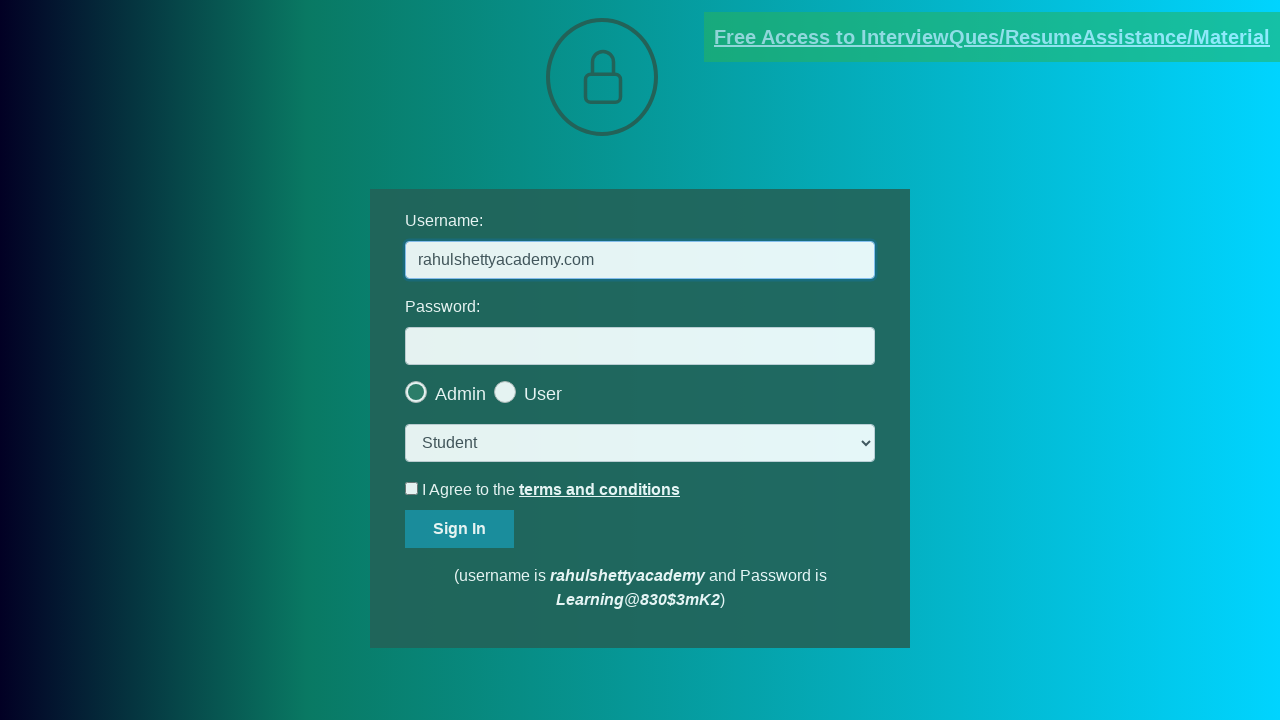

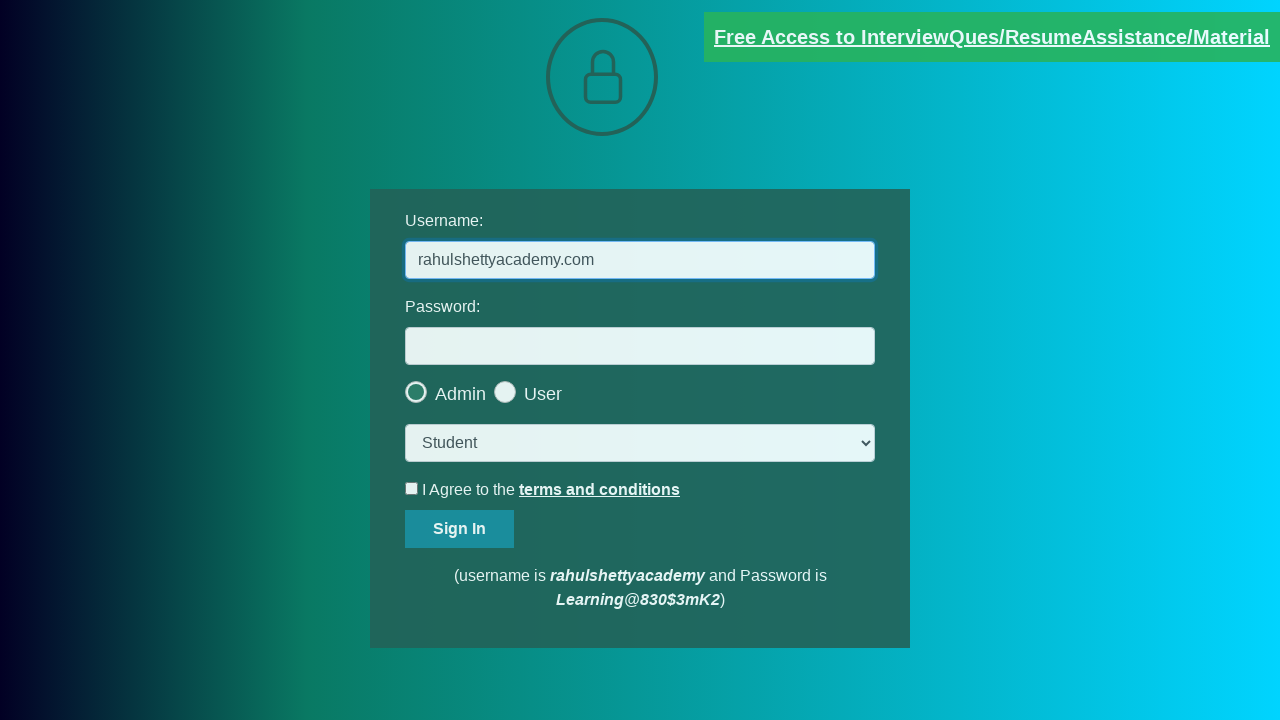